Tests drag and drop functionality on jQuery UI demo page by dragging an element and dropping it onto a target area

Starting URL: https://jqueryui.com/droppable/

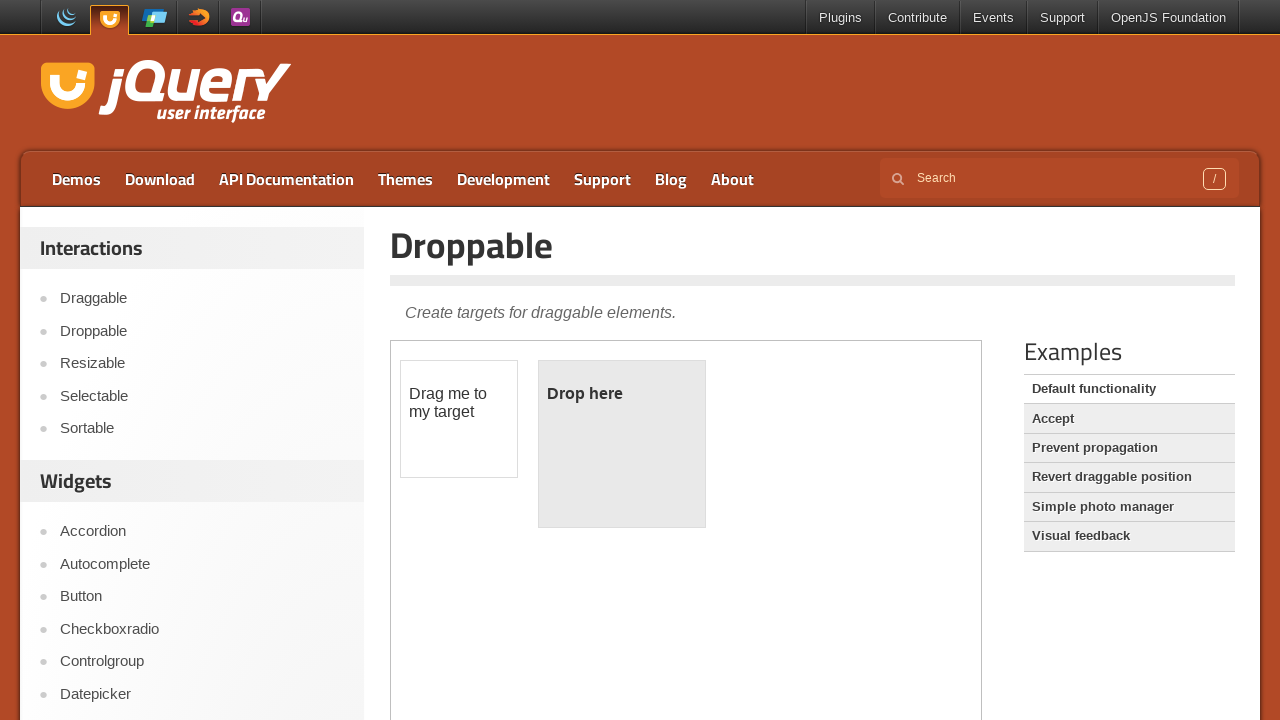

Located the demo iframe
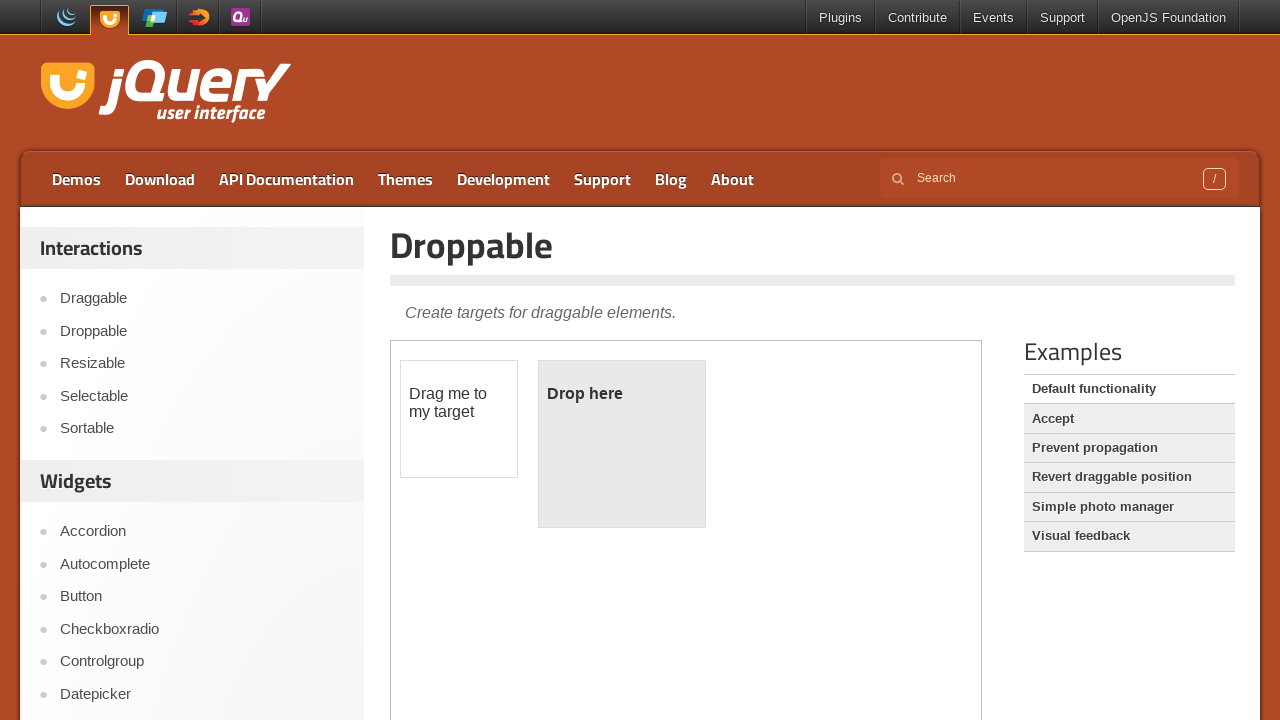

Located the draggable element
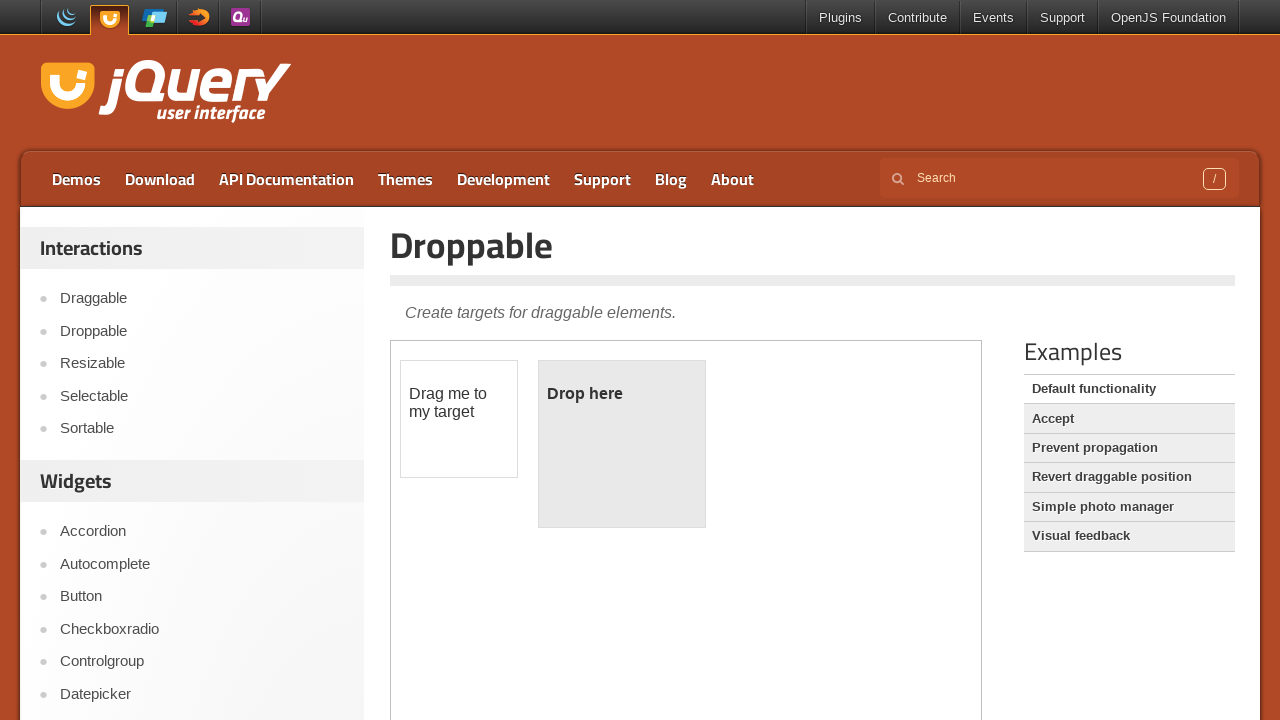

Located the droppable target element
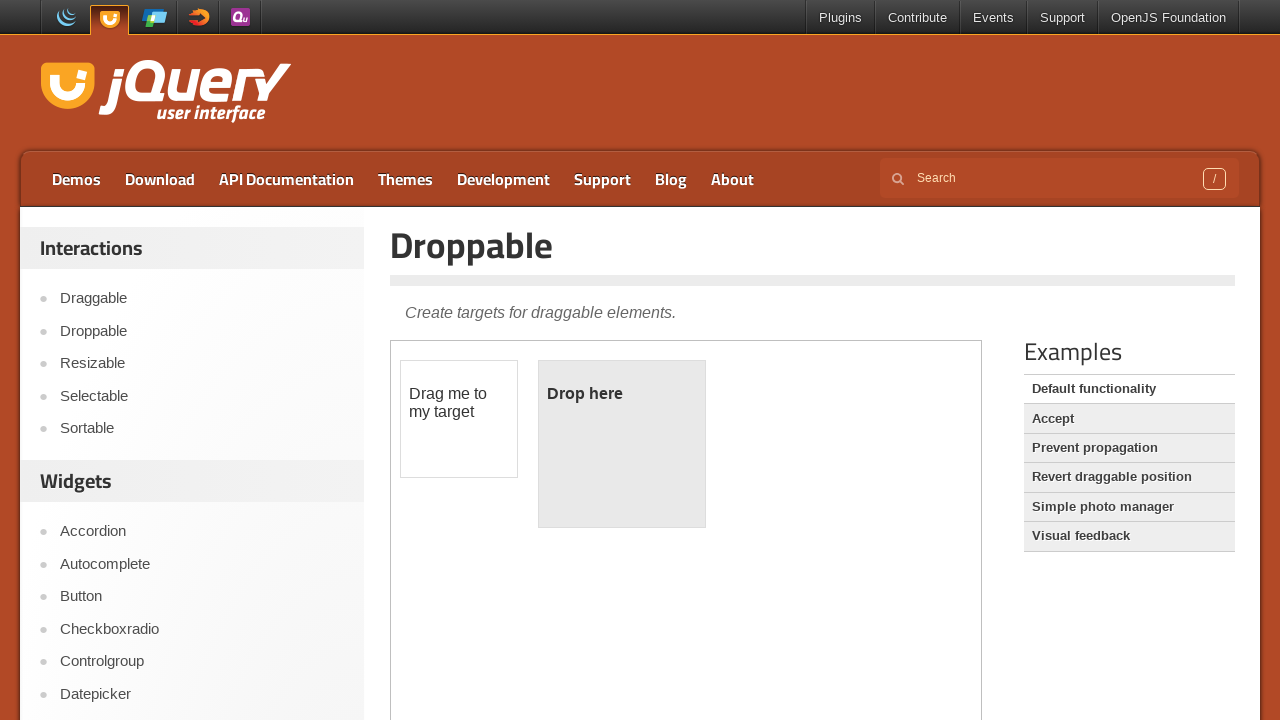

Performed drag and drop action, dragging element onto target area at (622, 444)
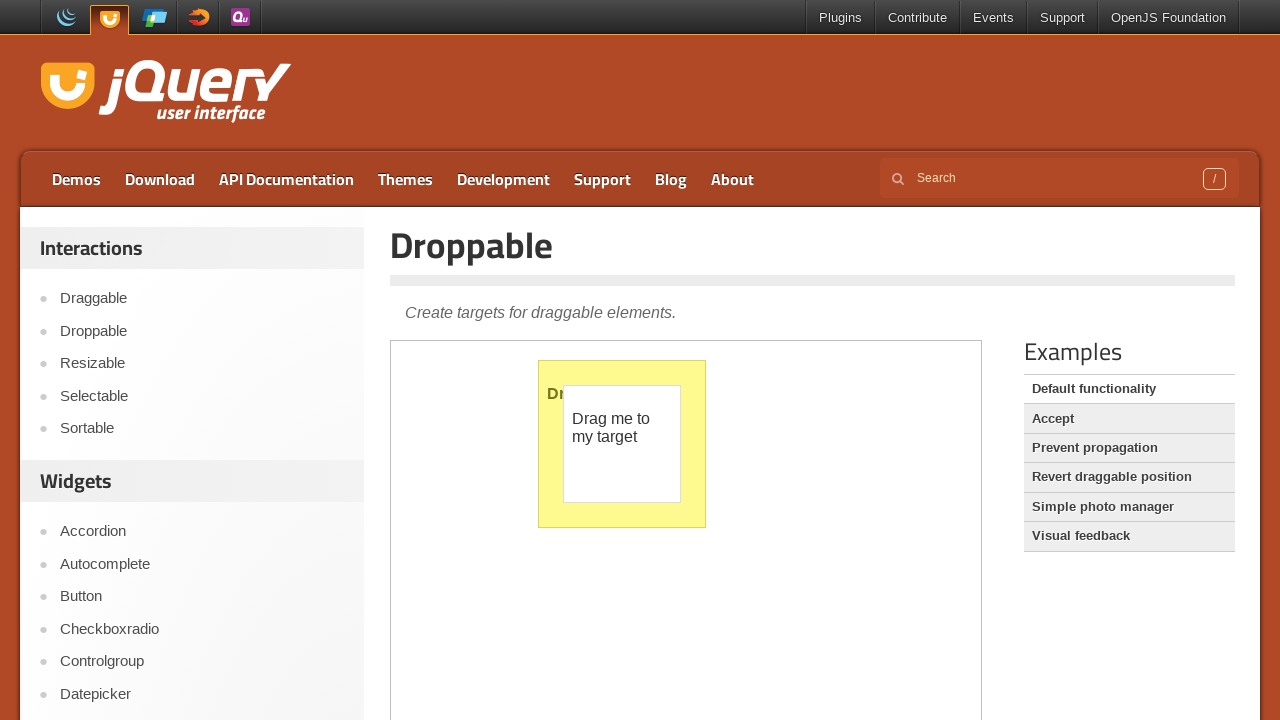

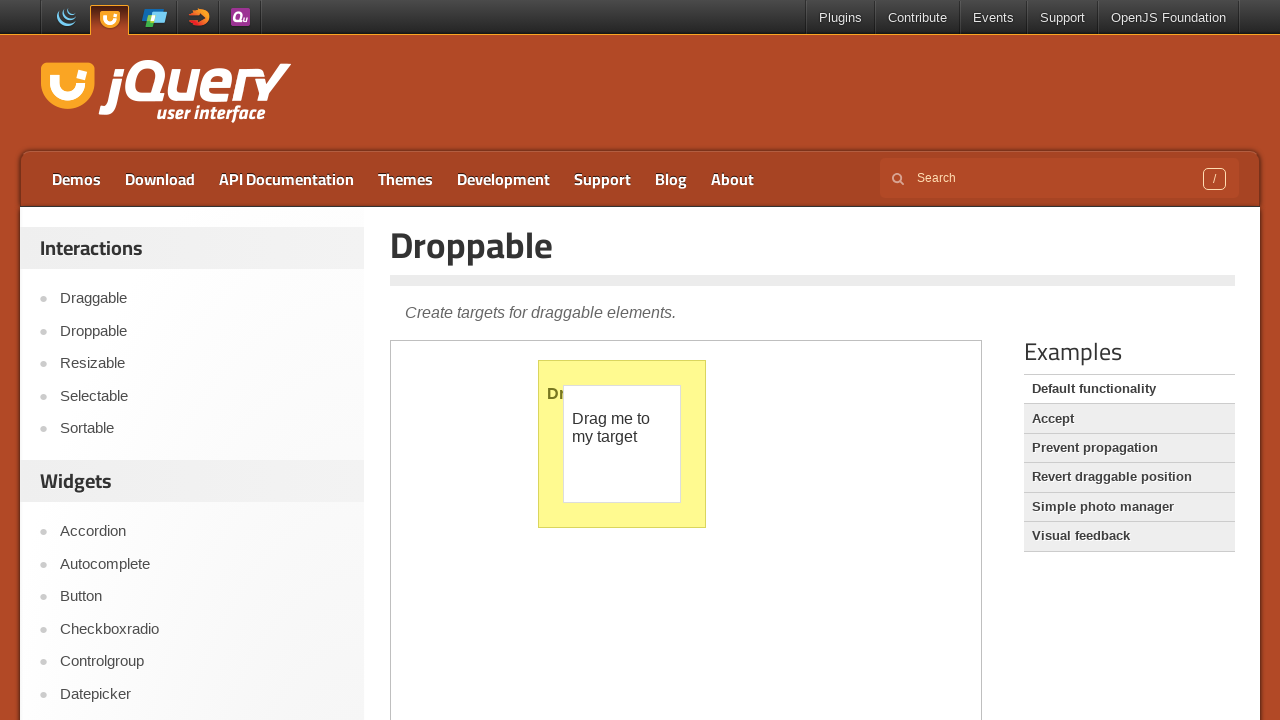